Navigates to a GitHub user profile page and waits for the page content to load

Starting URL: https://github.com/Chr0110

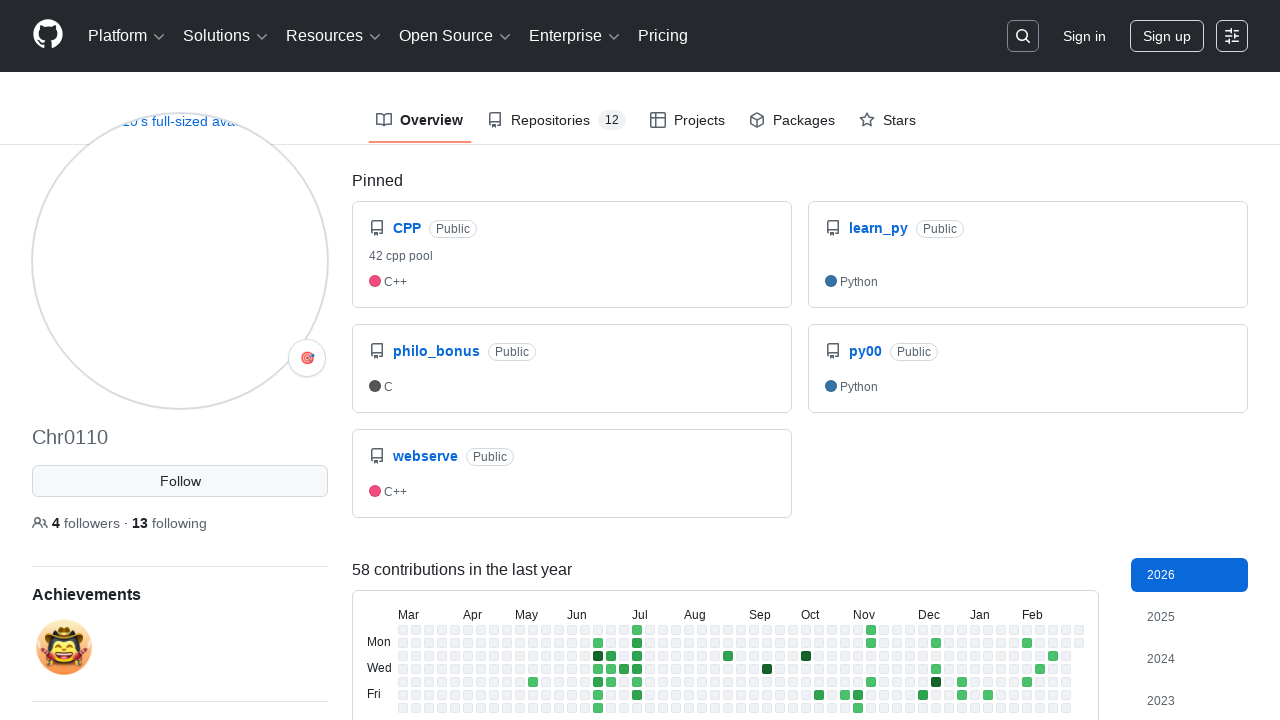

Navigated to GitHub user profile at https://github.com/Chr0110
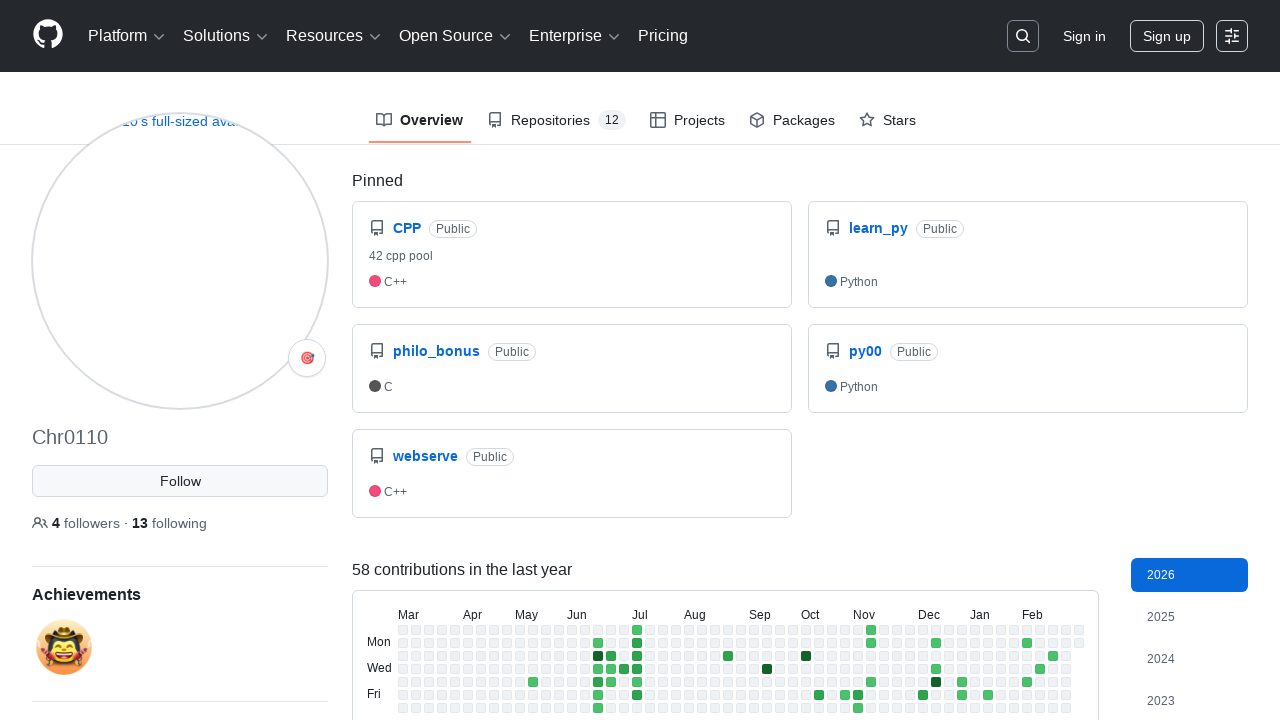

Waited for profile page content to load - vcard-username element appeared
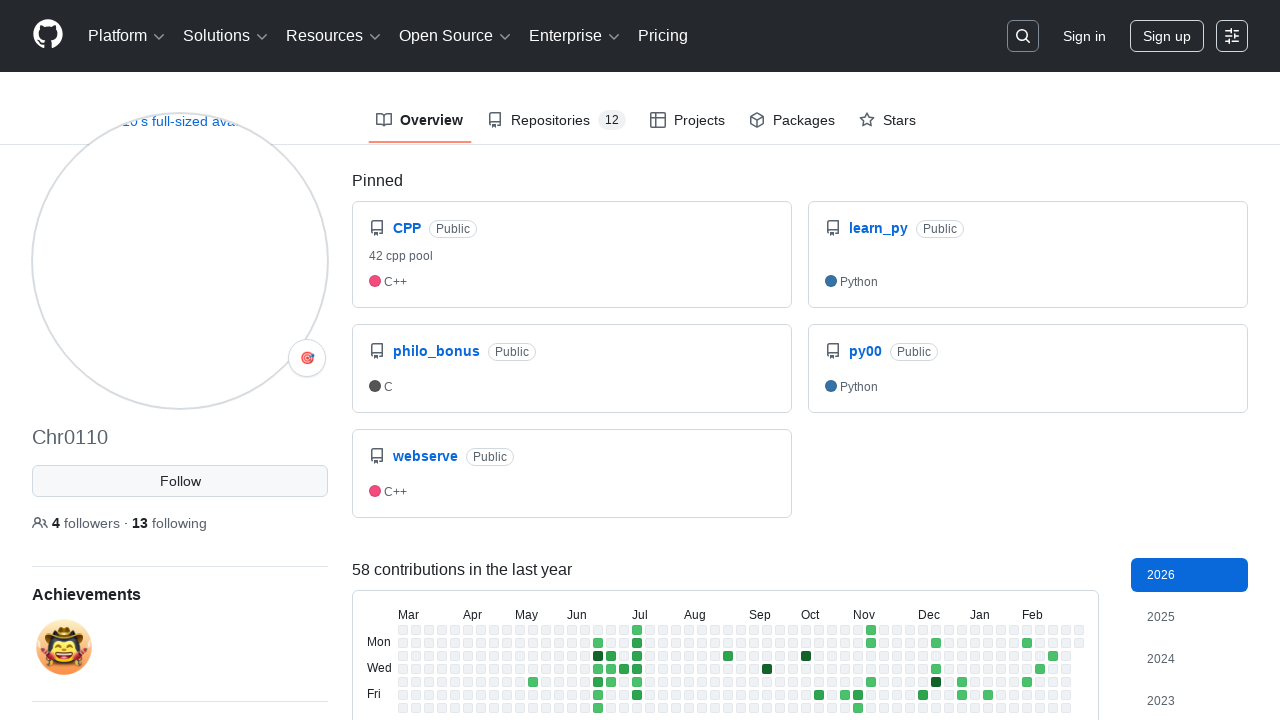

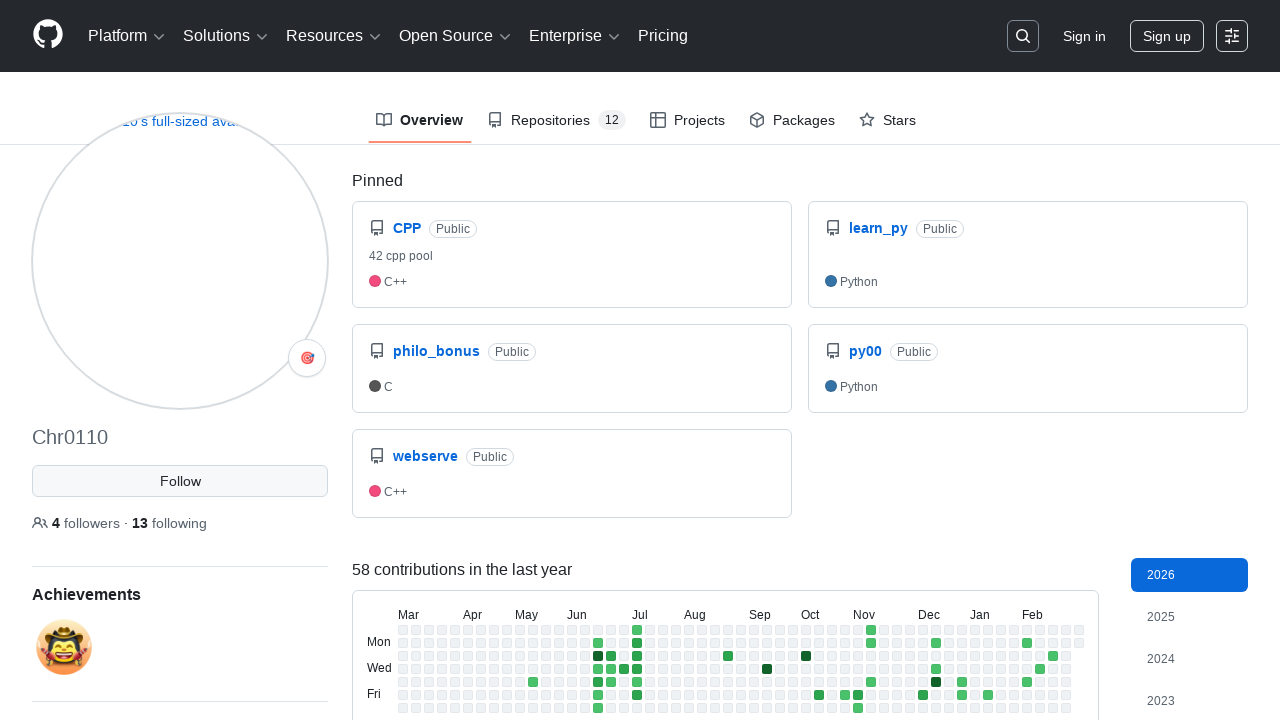